Tests dropdown select functionality by reading two numbers from the page, calculating their sum, selecting the corresponding option from a dropdown, and clicking submit.

Starting URL: http://suninjuly.github.io/selects1.html

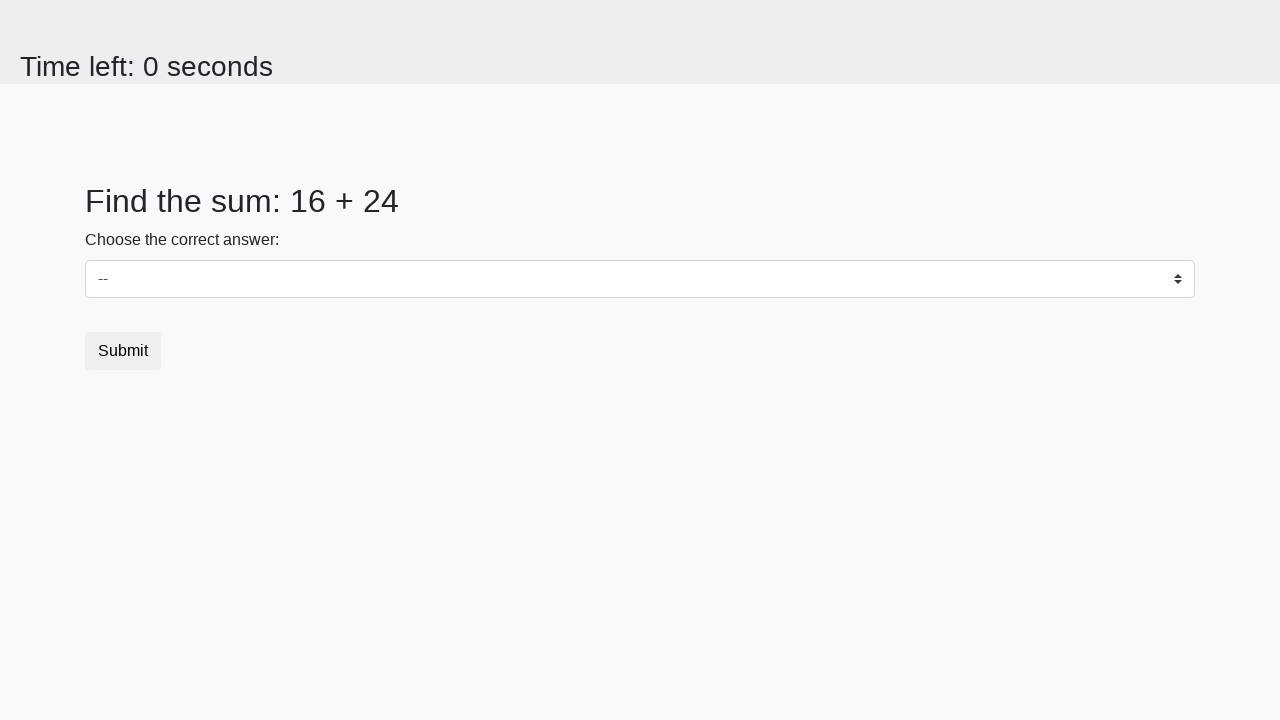

Read first number from #num1 element
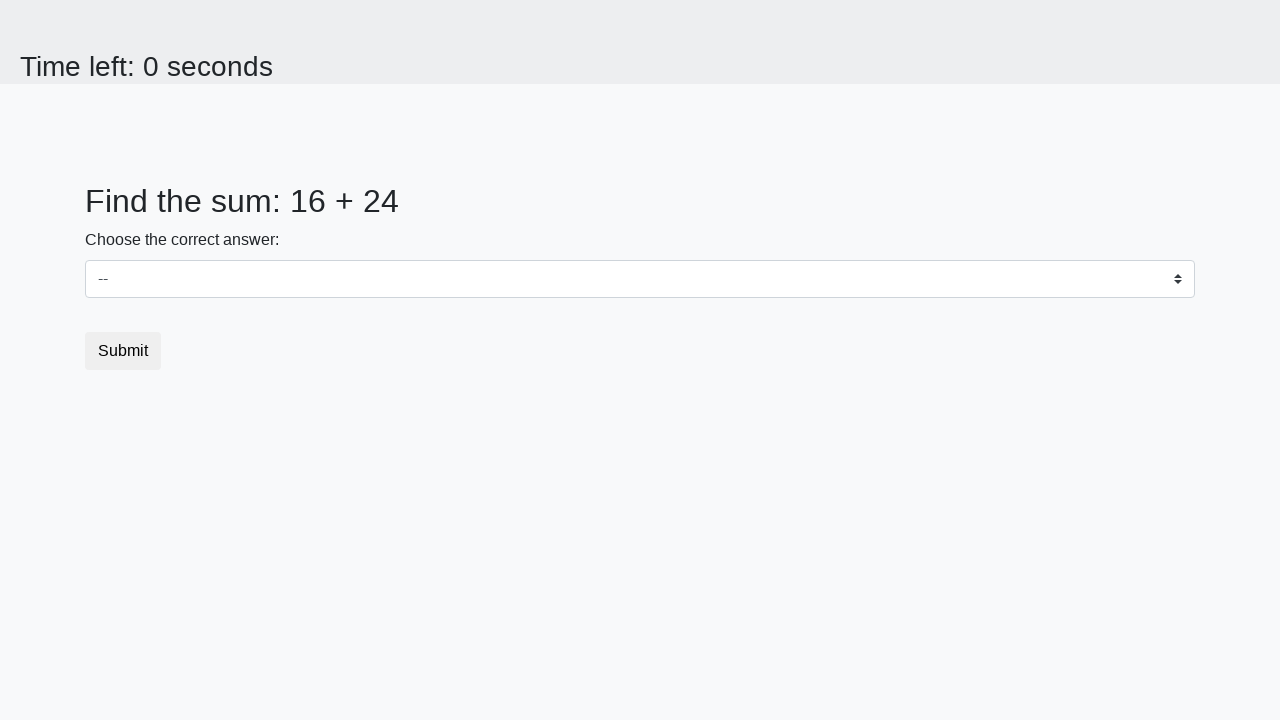

Read second number from #num2 element
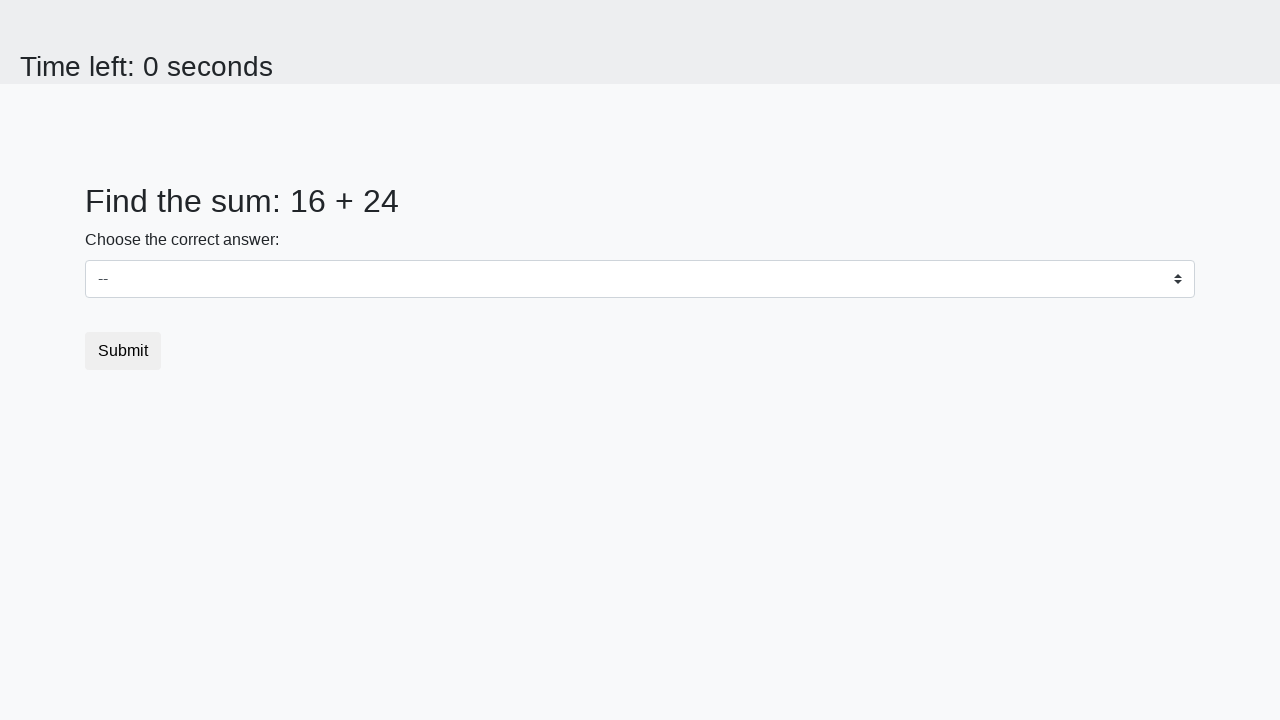

Calculated sum of two numbers: 40
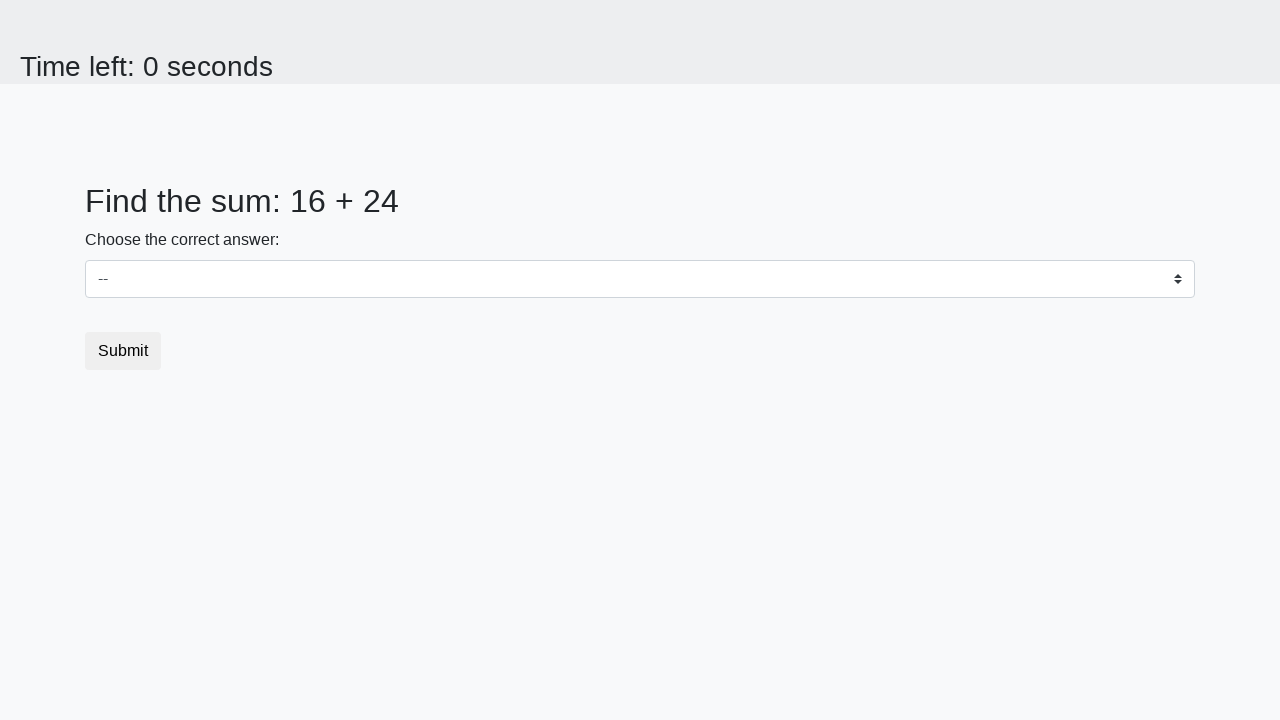

Selected dropdown option with value 40 on select
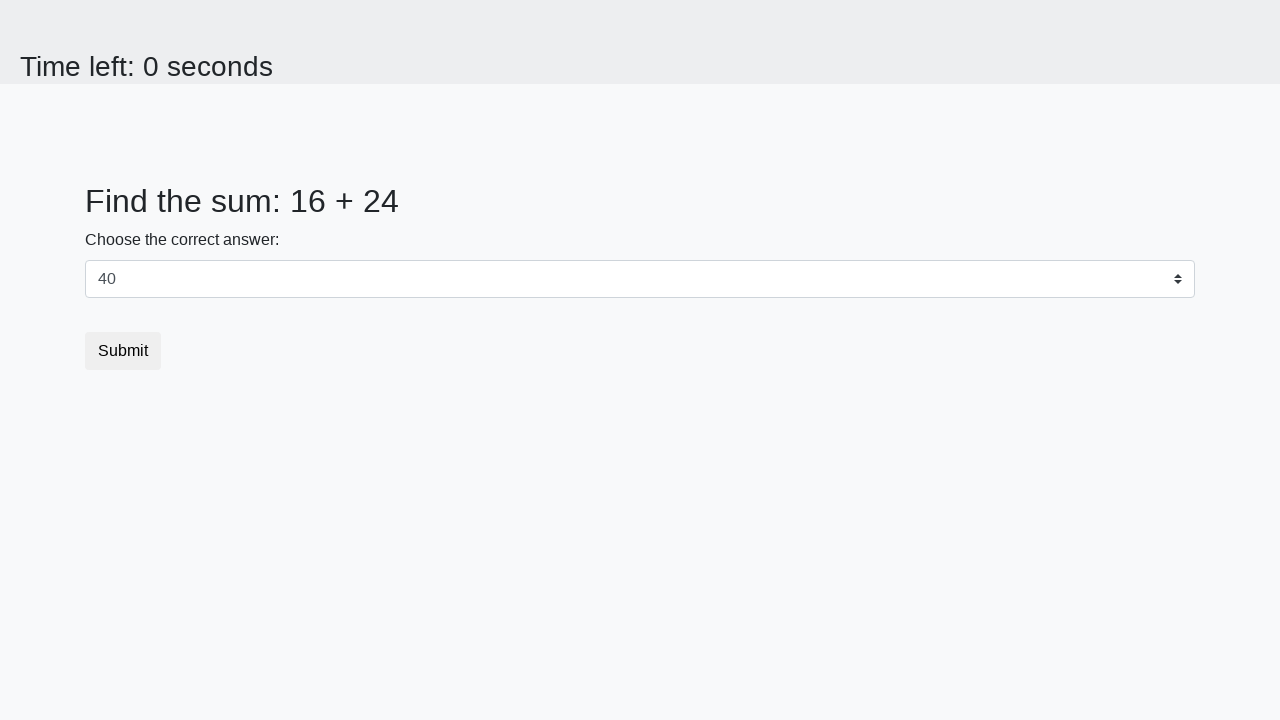

Clicked submit button at (123, 351) on .btn-default
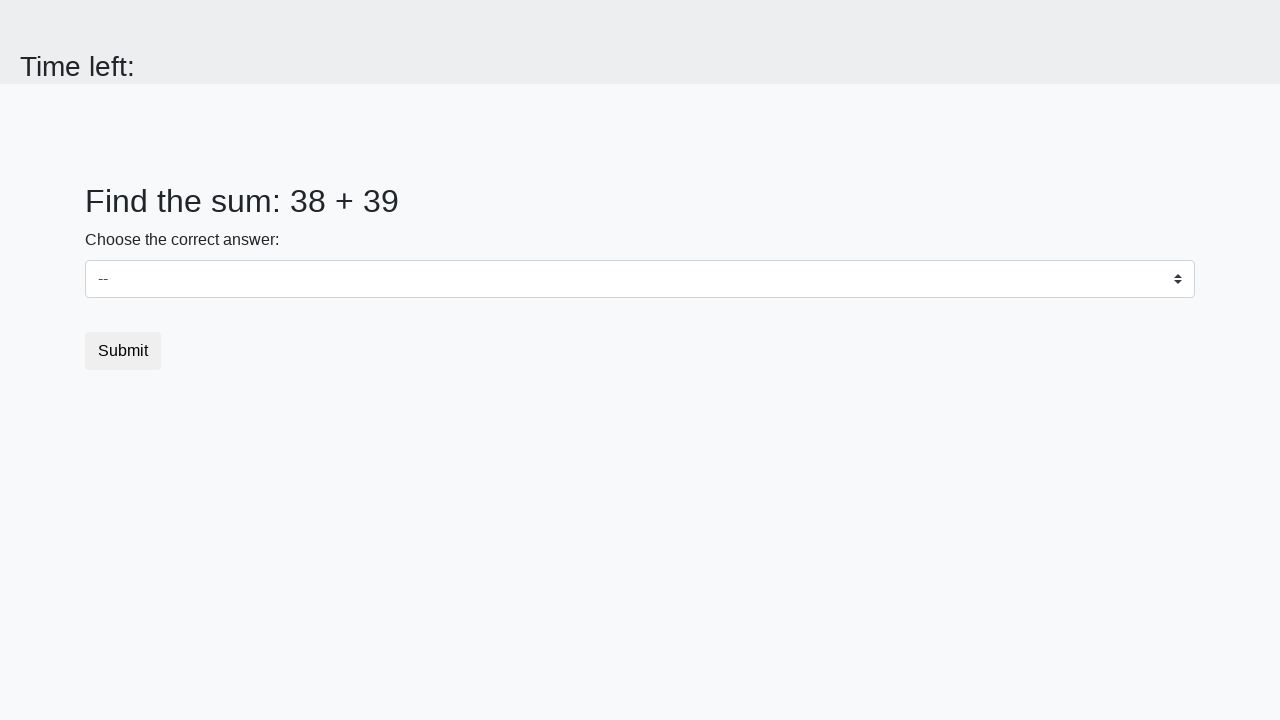

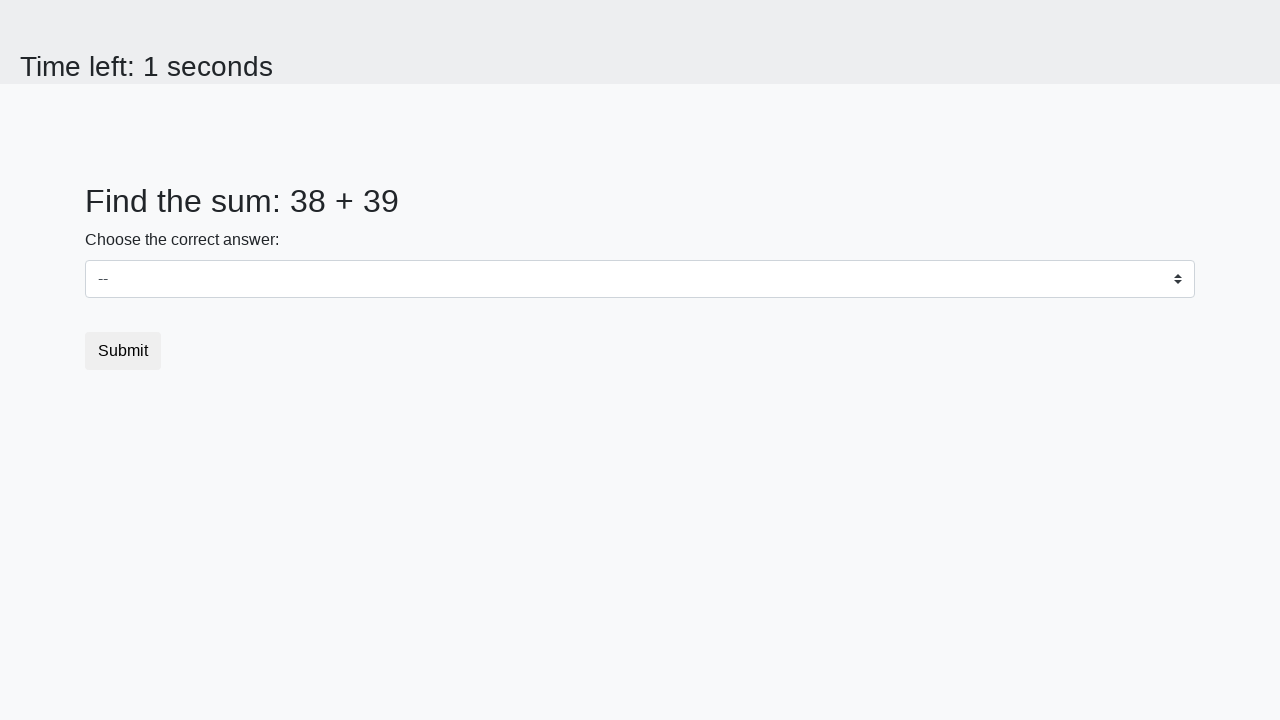